Tests dropdown selection, checkbox toggling, and passenger count increment on a flight booking form

Starting URL: https://rahulshettyacademy.com/dropdownsPractise/

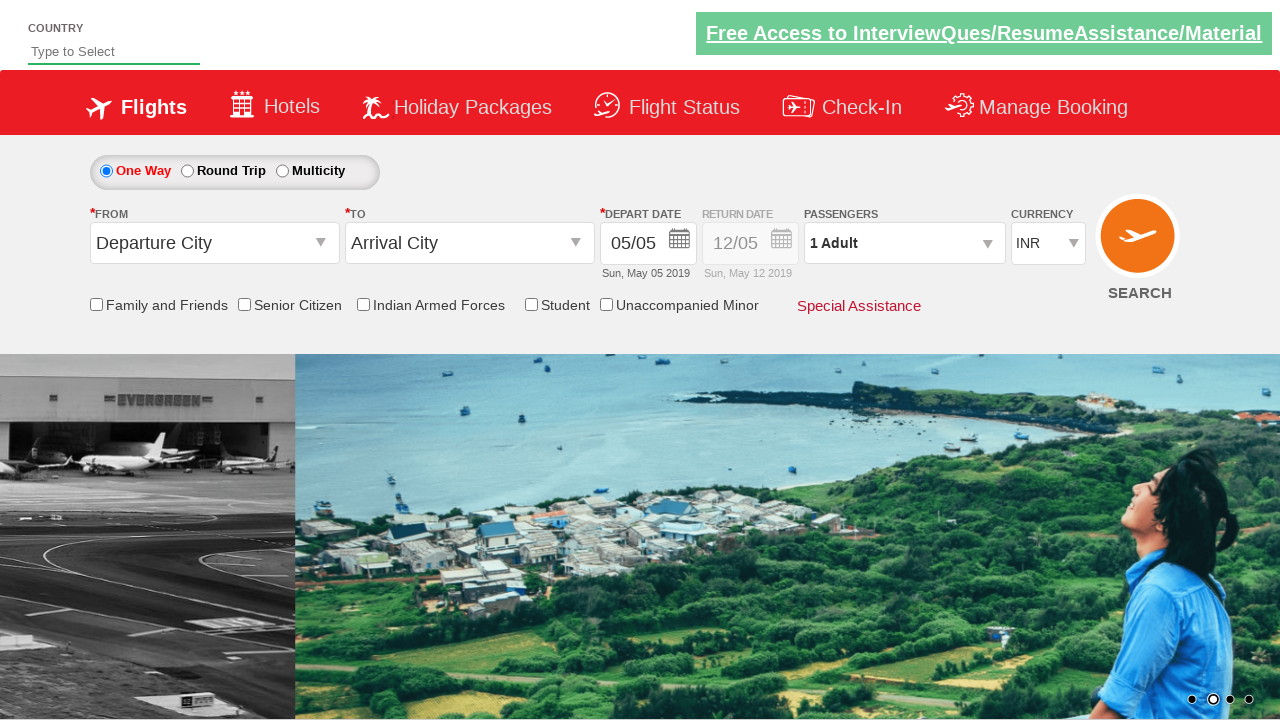

Clicked friends and family checkbox at (96, 304) on input[id*='friendsandfamily']
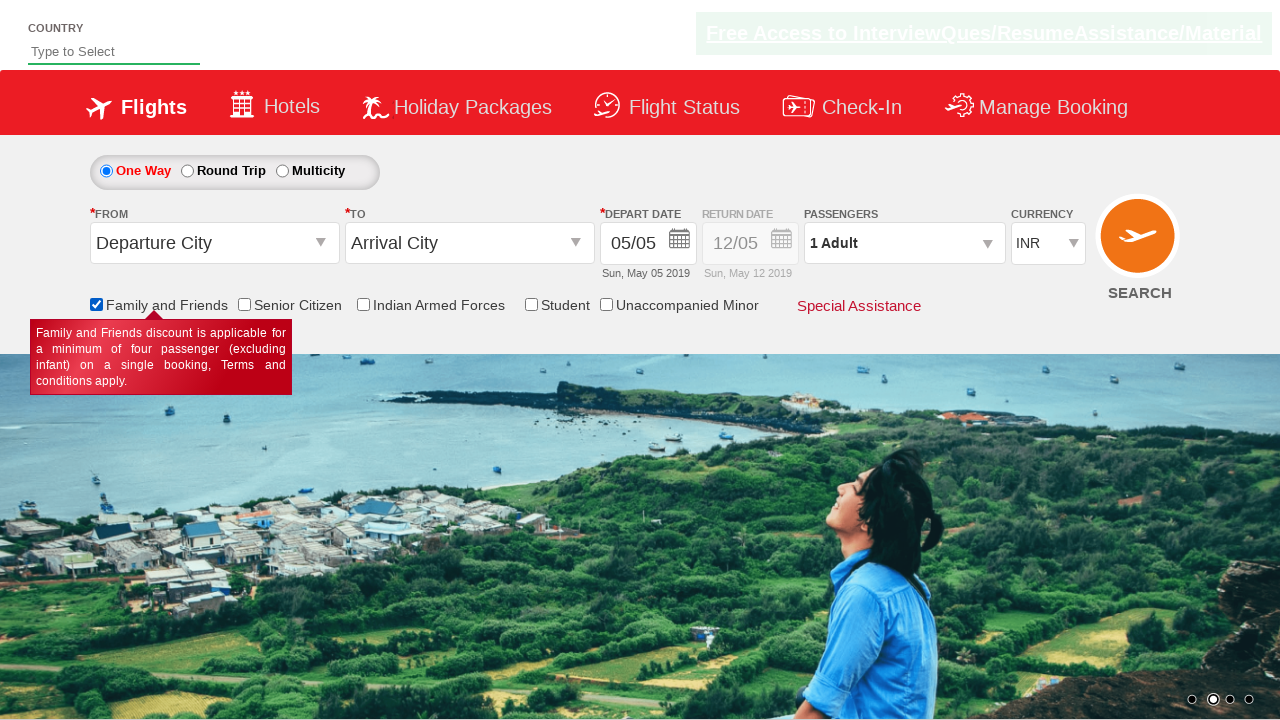

Located currency dropdown element
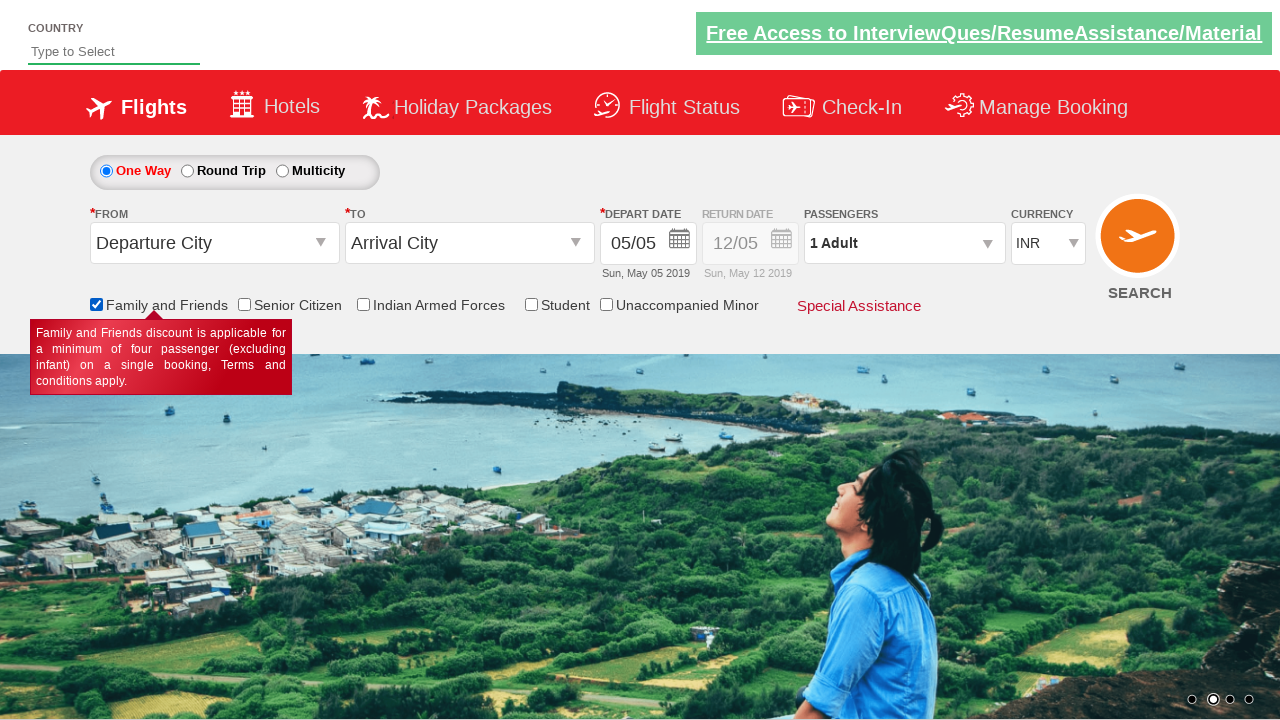

Selected currency option by index 3 on #ctl00_mainContent_DropDownListCurrency
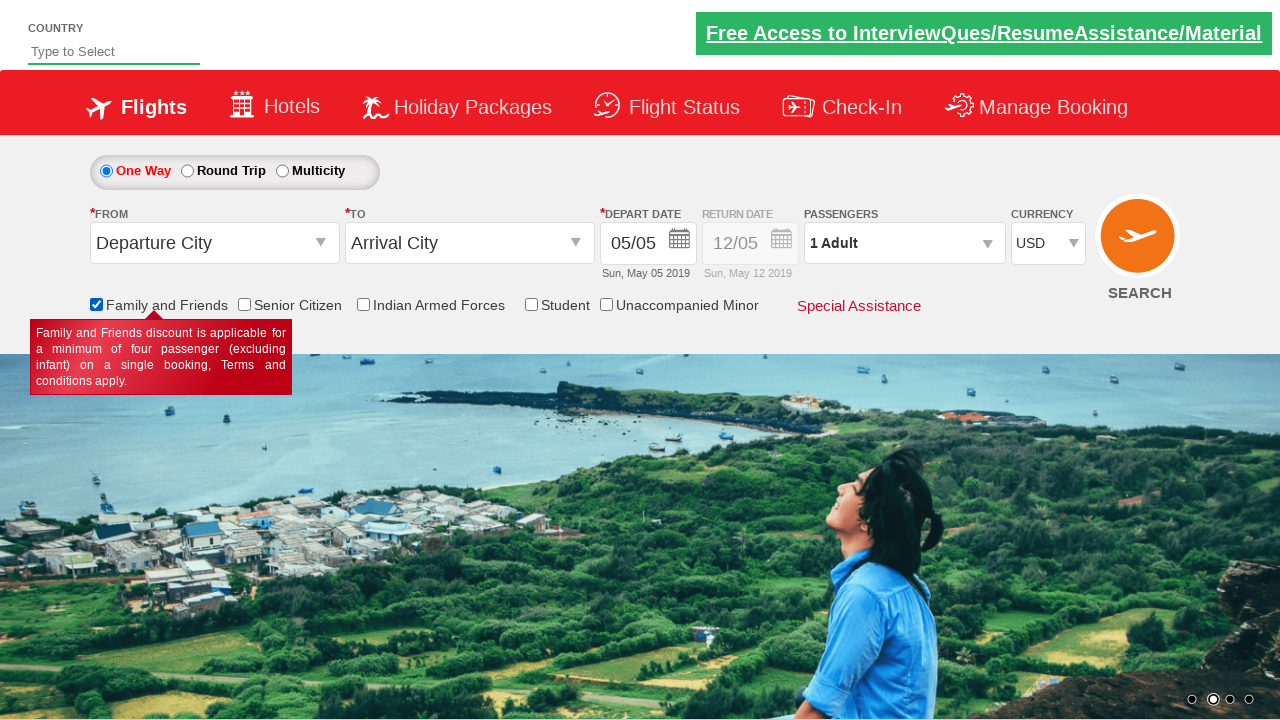

Selected AED currency option by label on #ctl00_mainContent_DropDownListCurrency
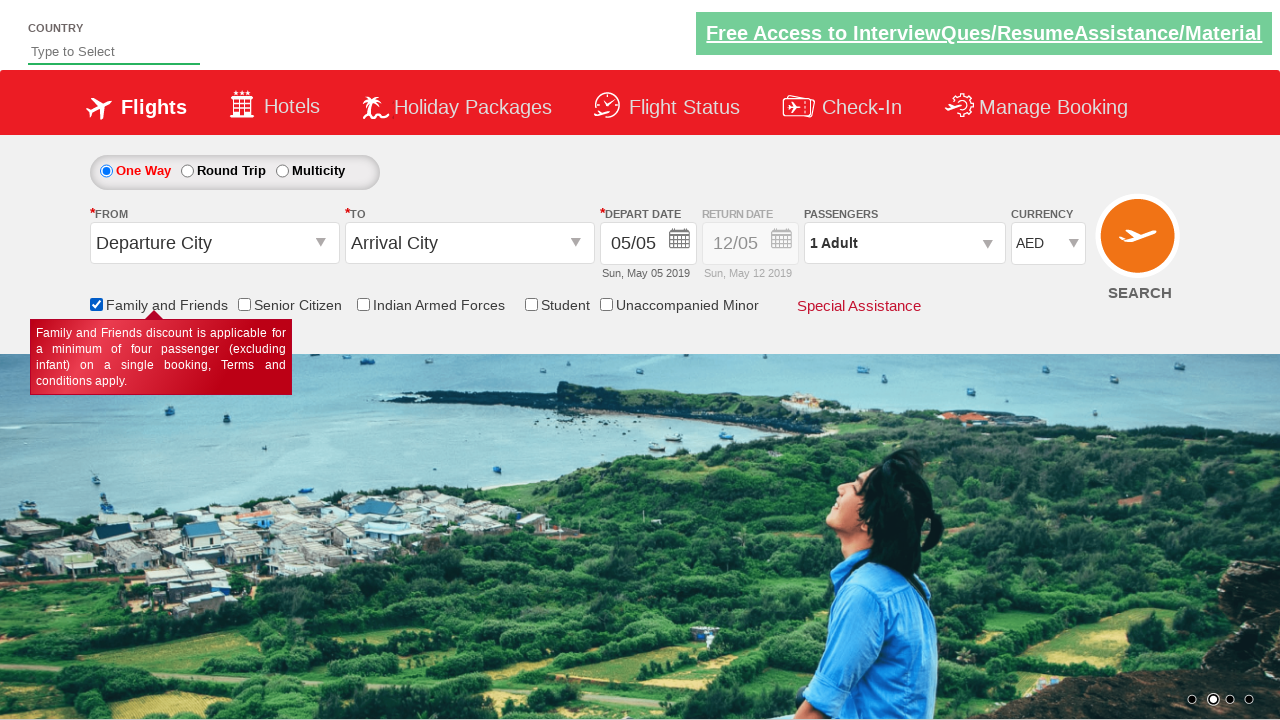

Selected USD currency option by value on #ctl00_mainContent_DropDownListCurrency
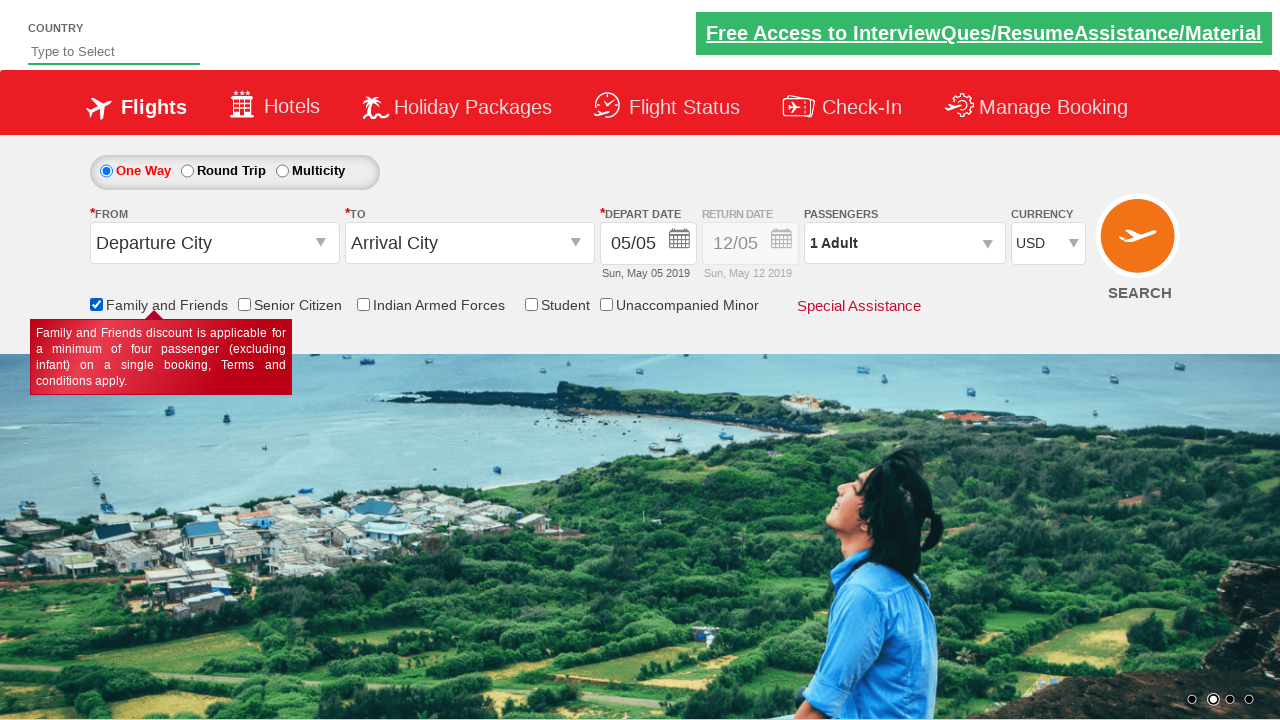

Clicked passenger info div to open passenger selection dropdown at (904, 243) on #divpaxinfo
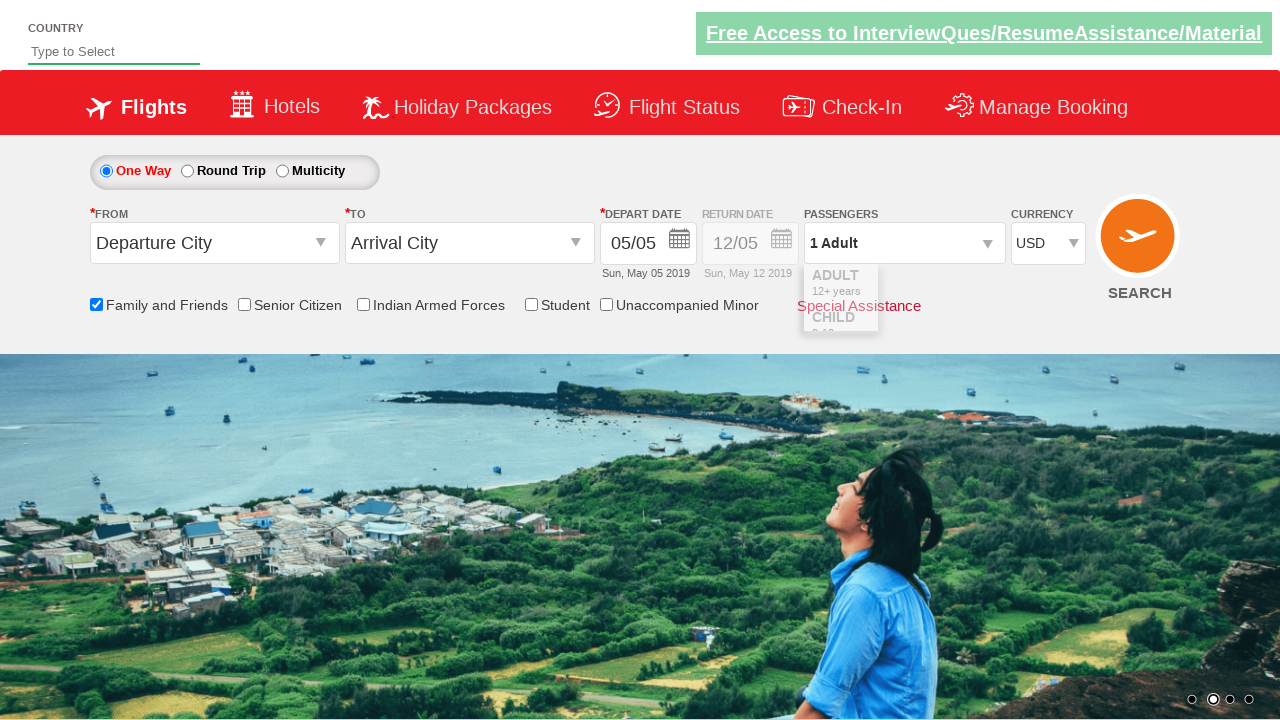

Clicked adult increment button (iteration 1 of 4) at (982, 288) on #hrefIncAdt
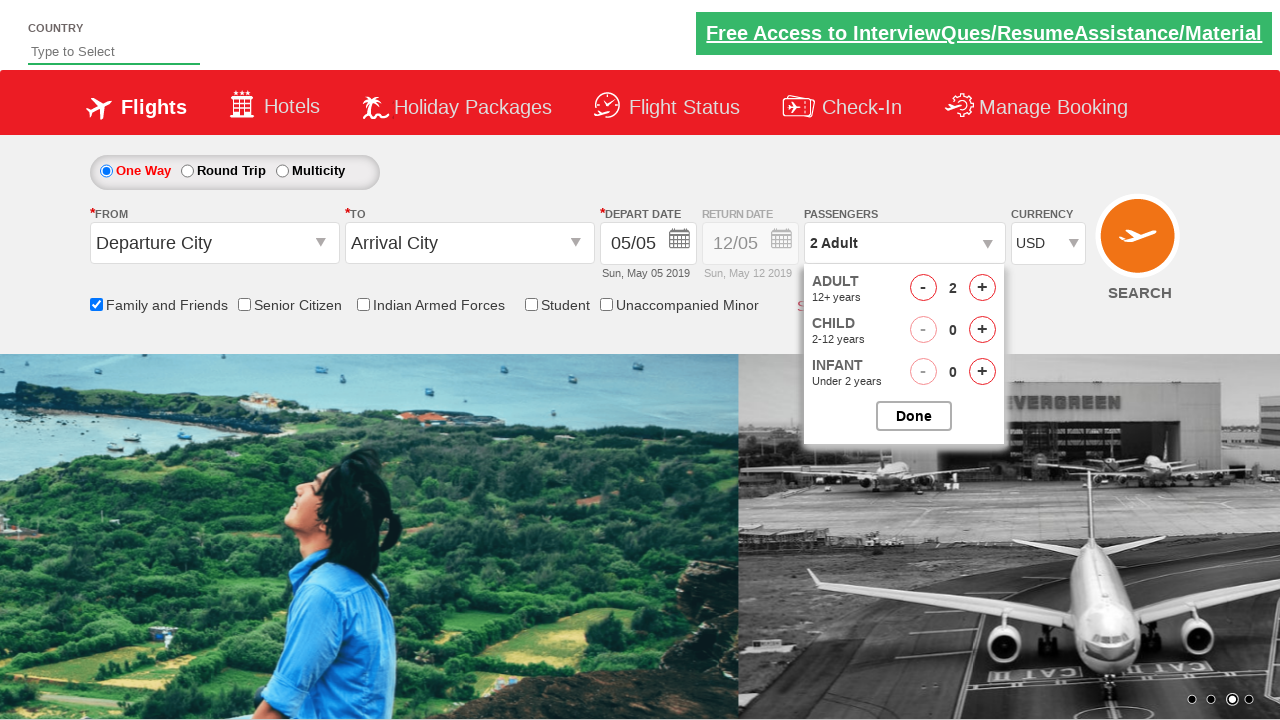

Clicked adult increment button (iteration 2 of 4) at (982, 288) on #hrefIncAdt
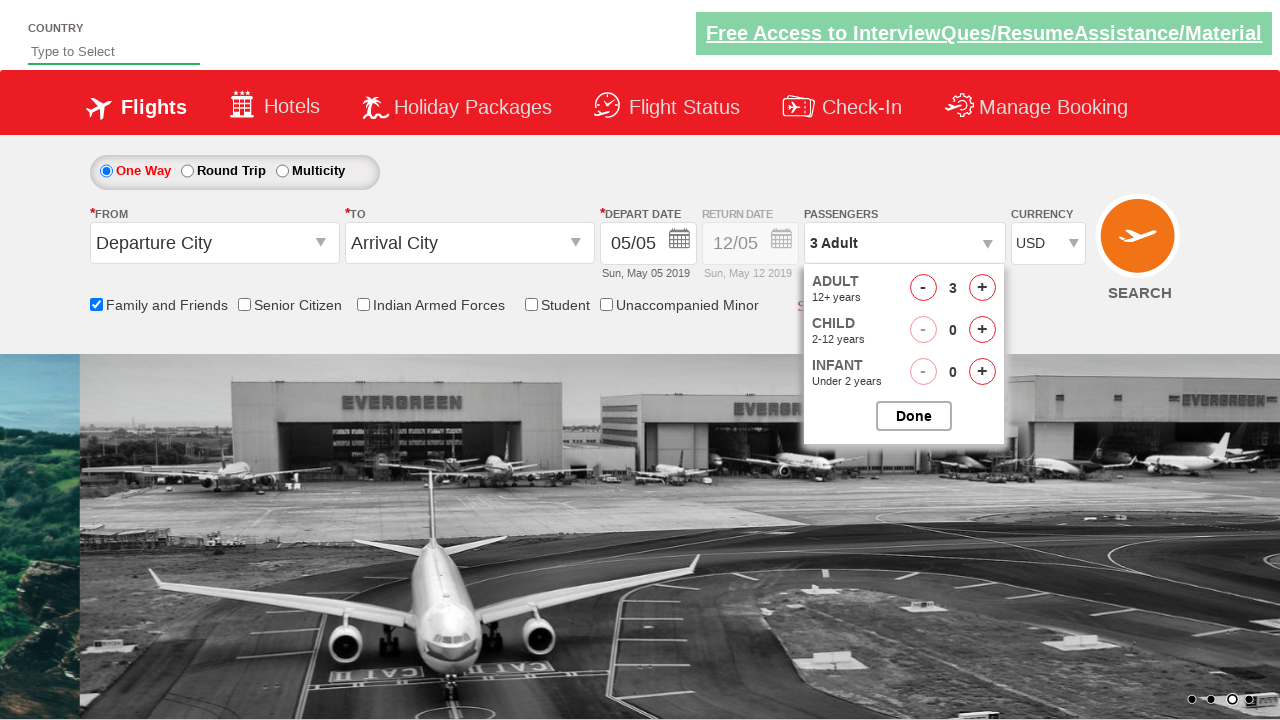

Clicked adult increment button (iteration 3 of 4) at (982, 288) on #hrefIncAdt
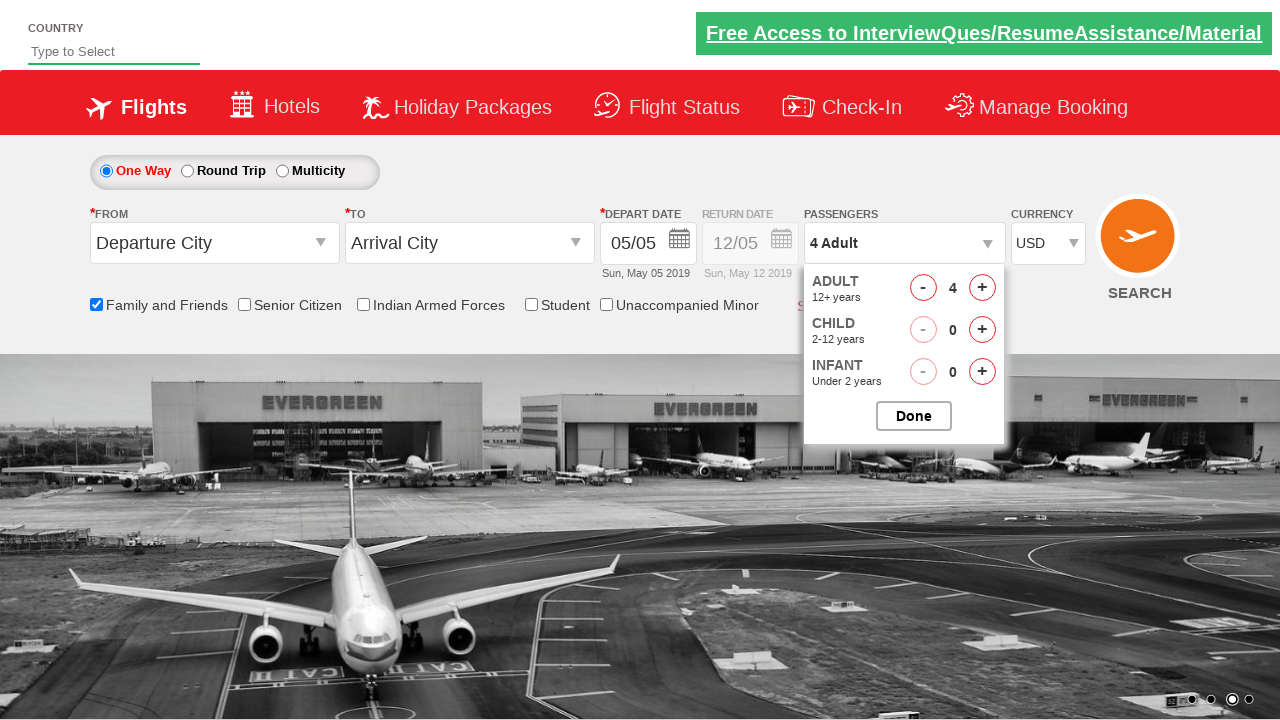

Clicked adult increment button (iteration 4 of 4) at (982, 288) on #hrefIncAdt
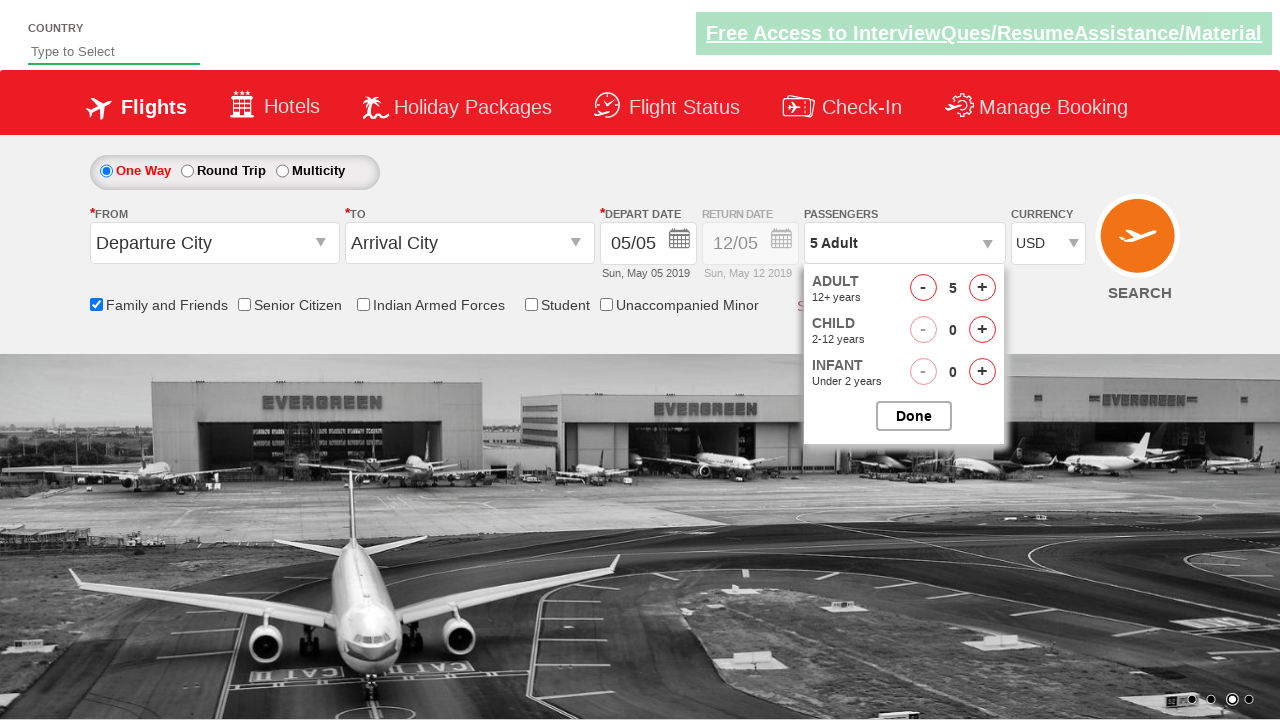

Closed passenger selection dropdown at (914, 416) on #btnclosepaxoption
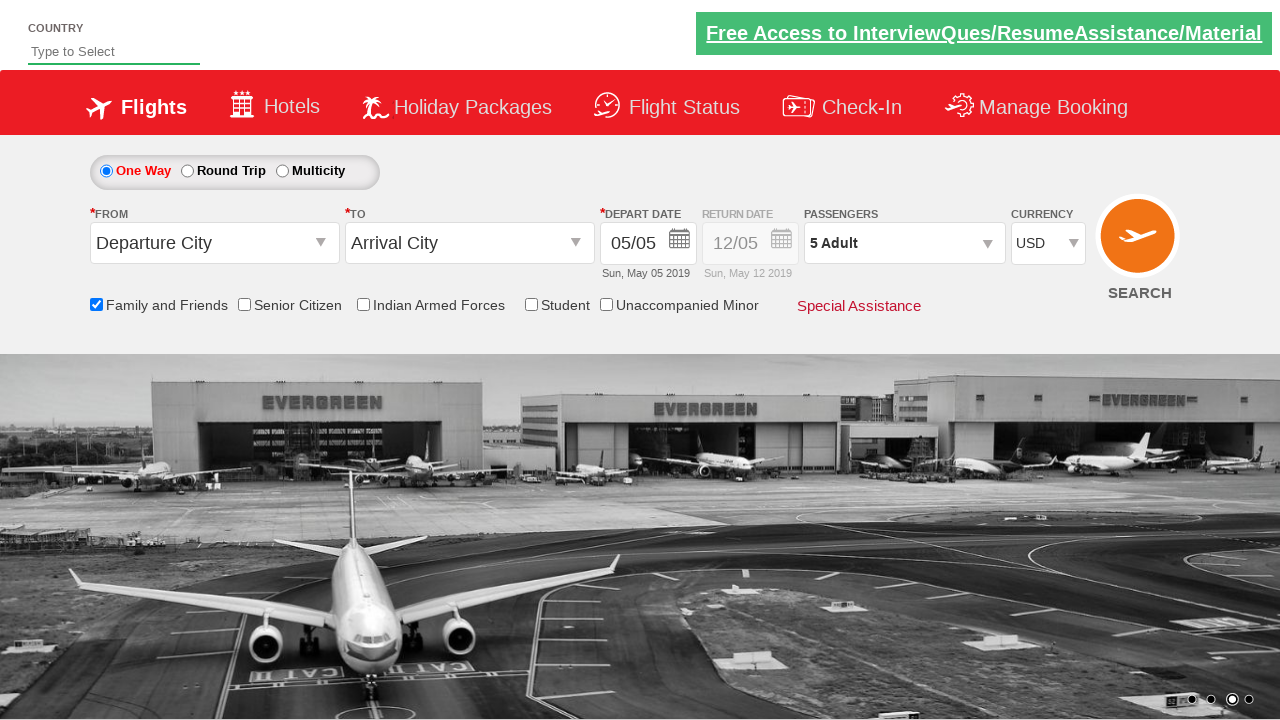

Verified passenger count shows '5 Adult'
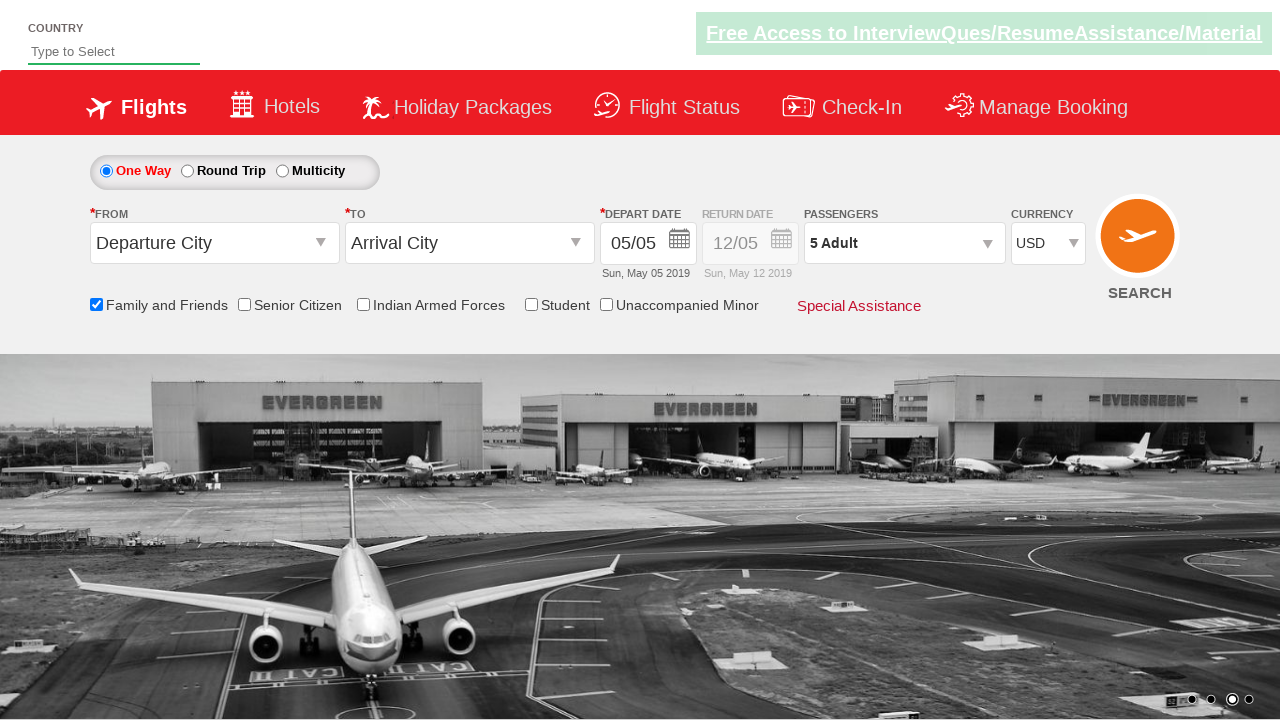

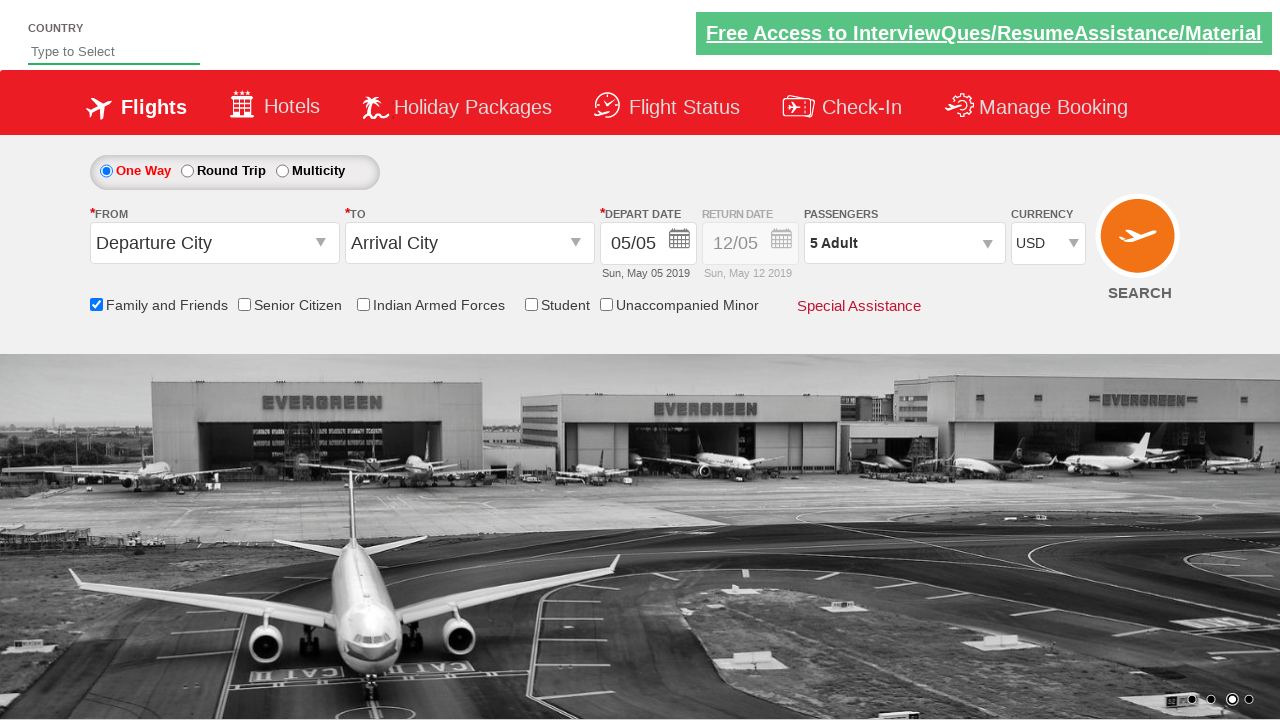